Tests finding the first element by class name and verifying its text content

Starting URL: https://acctabootcamp.github.io/site/examples/locators

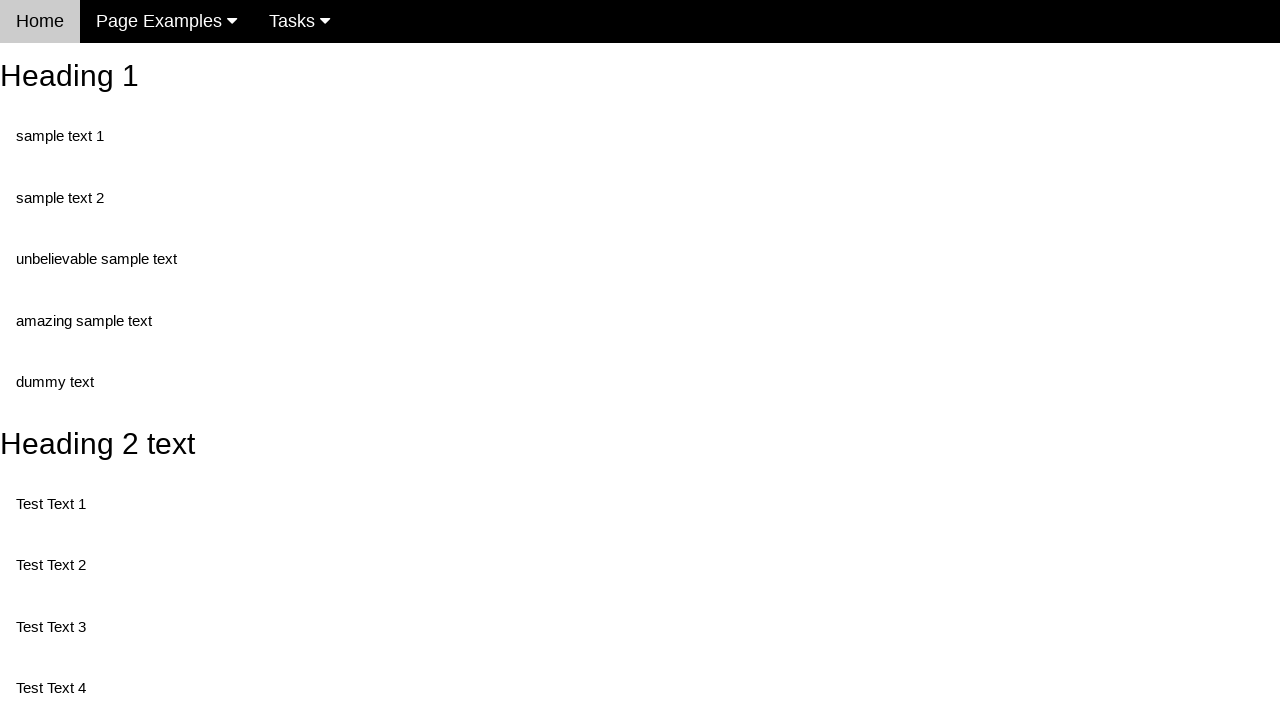

Navigated to locators example page
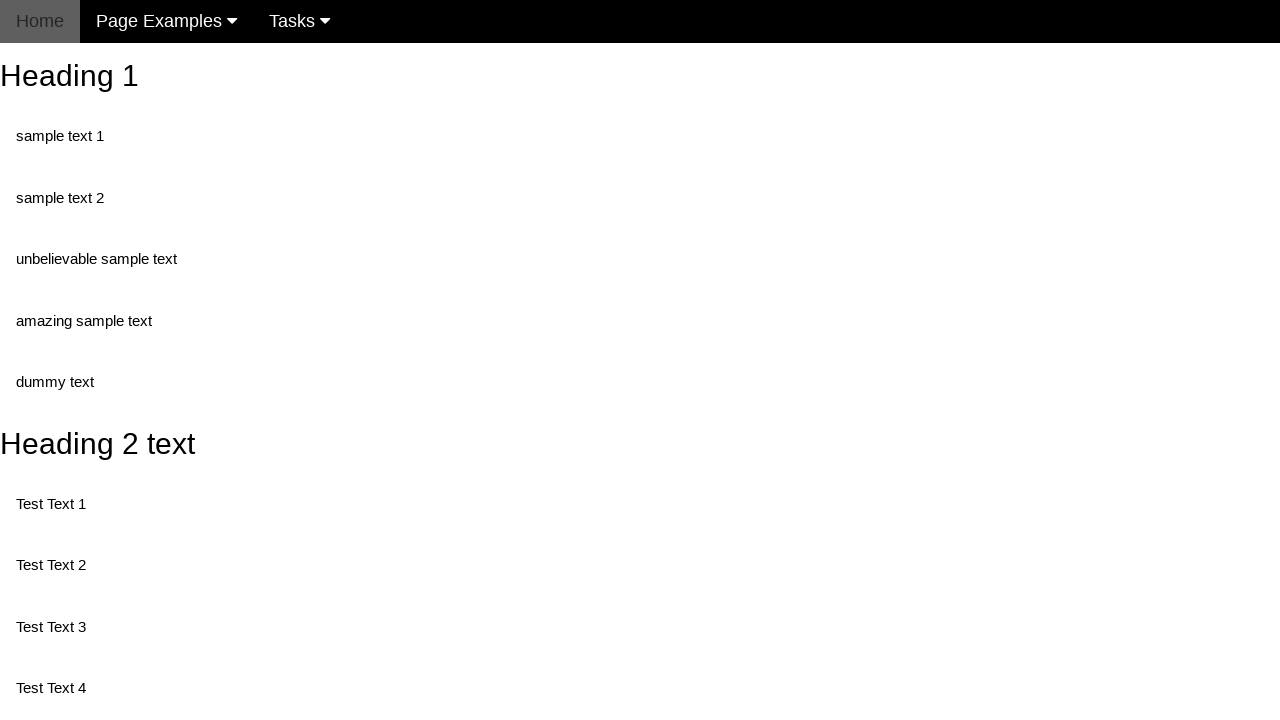

Located the first element with class 'test'
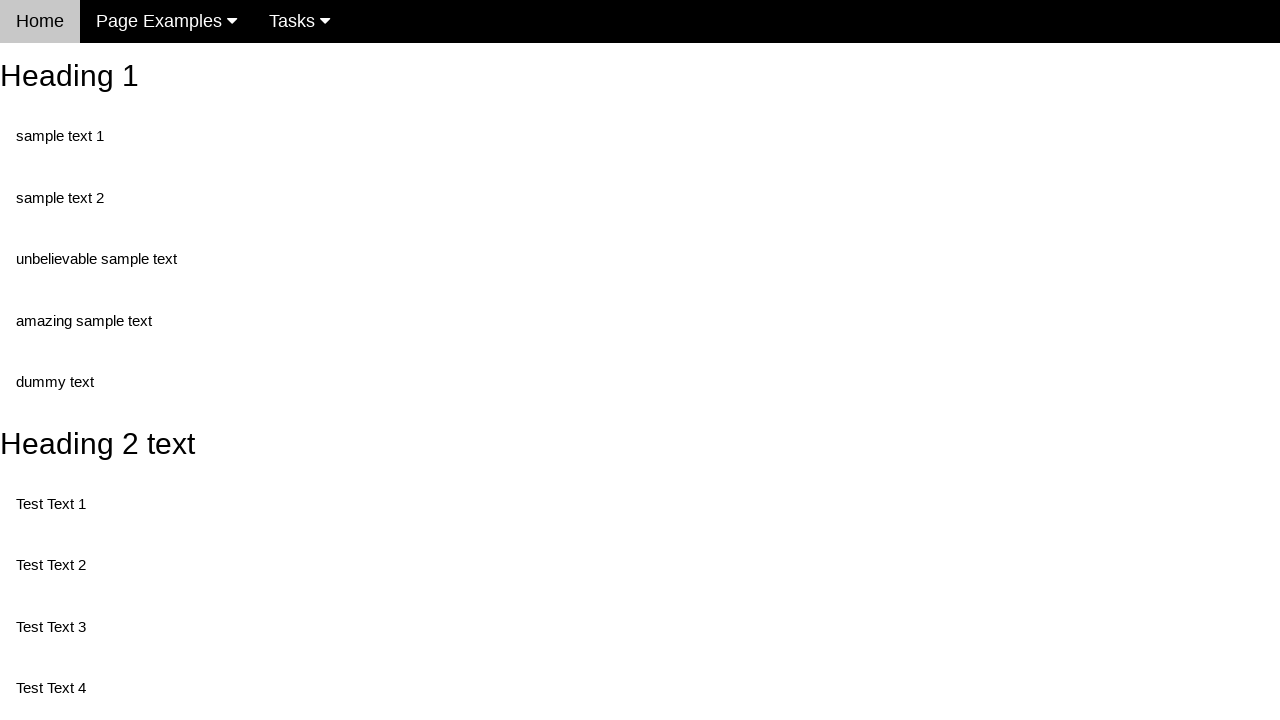

Waited for the first test element to be ready
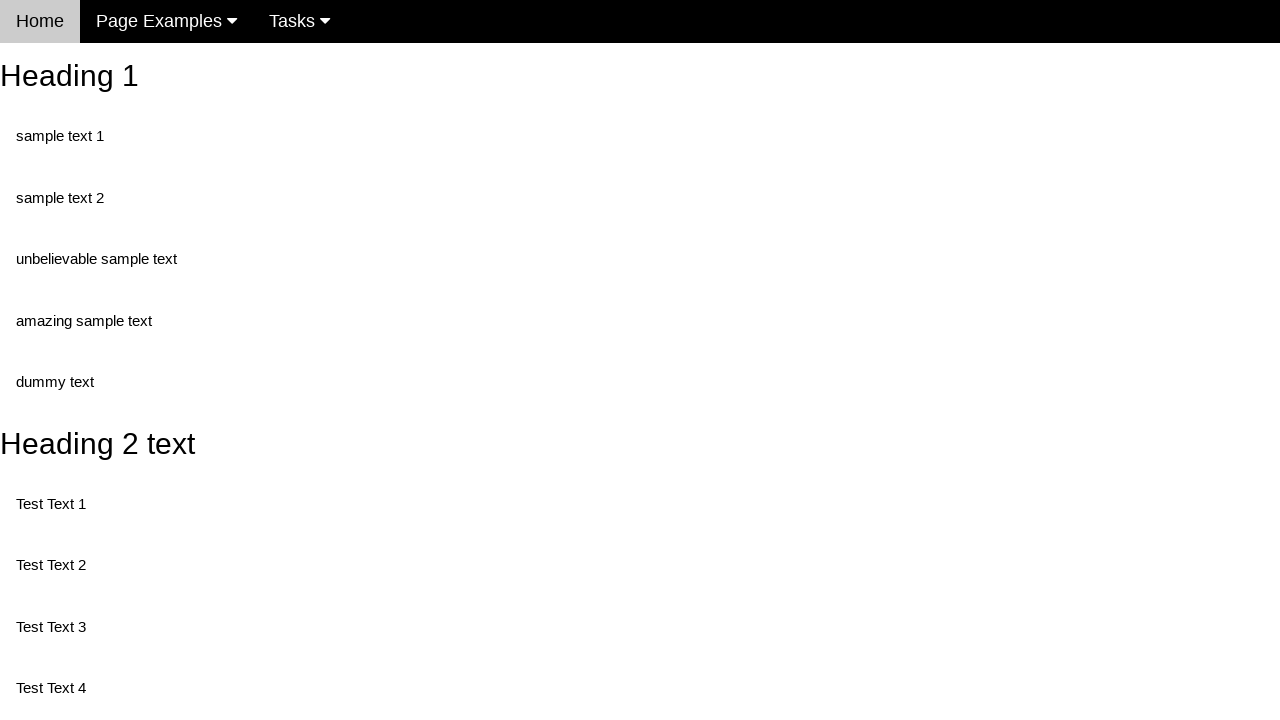

Retrieved text content from first test element: 'Test Text 1'
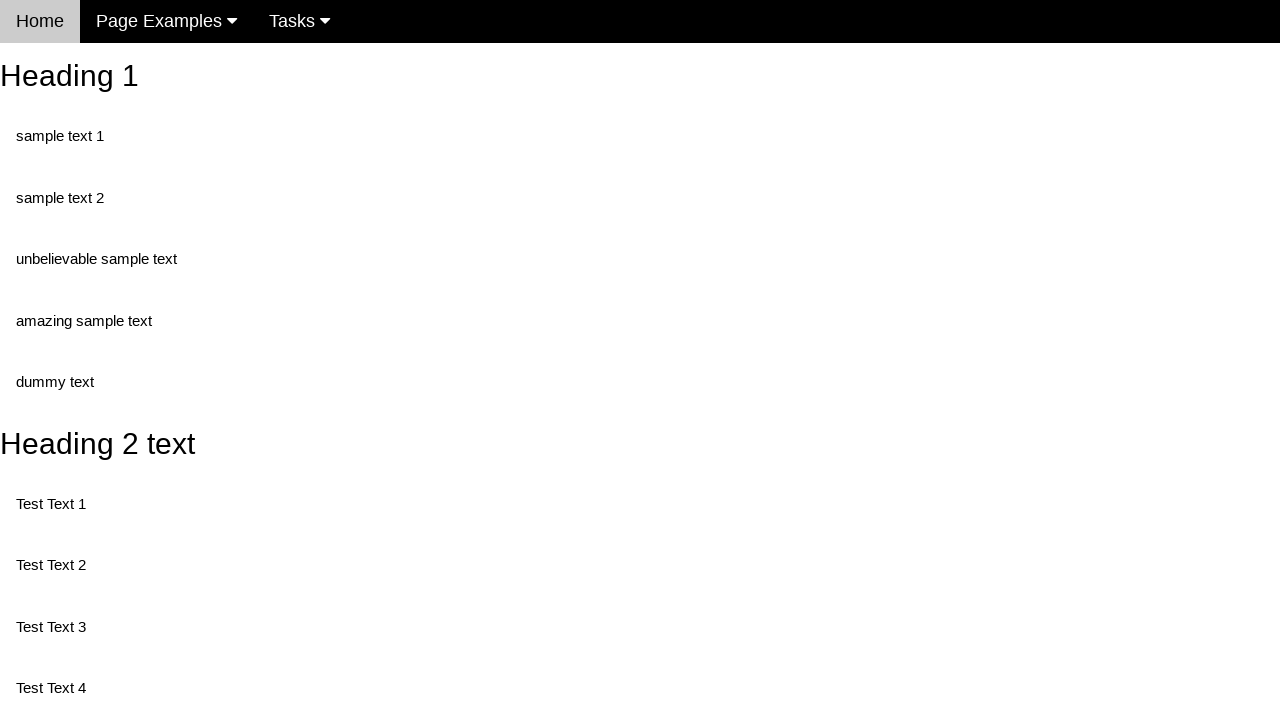

Verified text content equals 'Test Text 1'
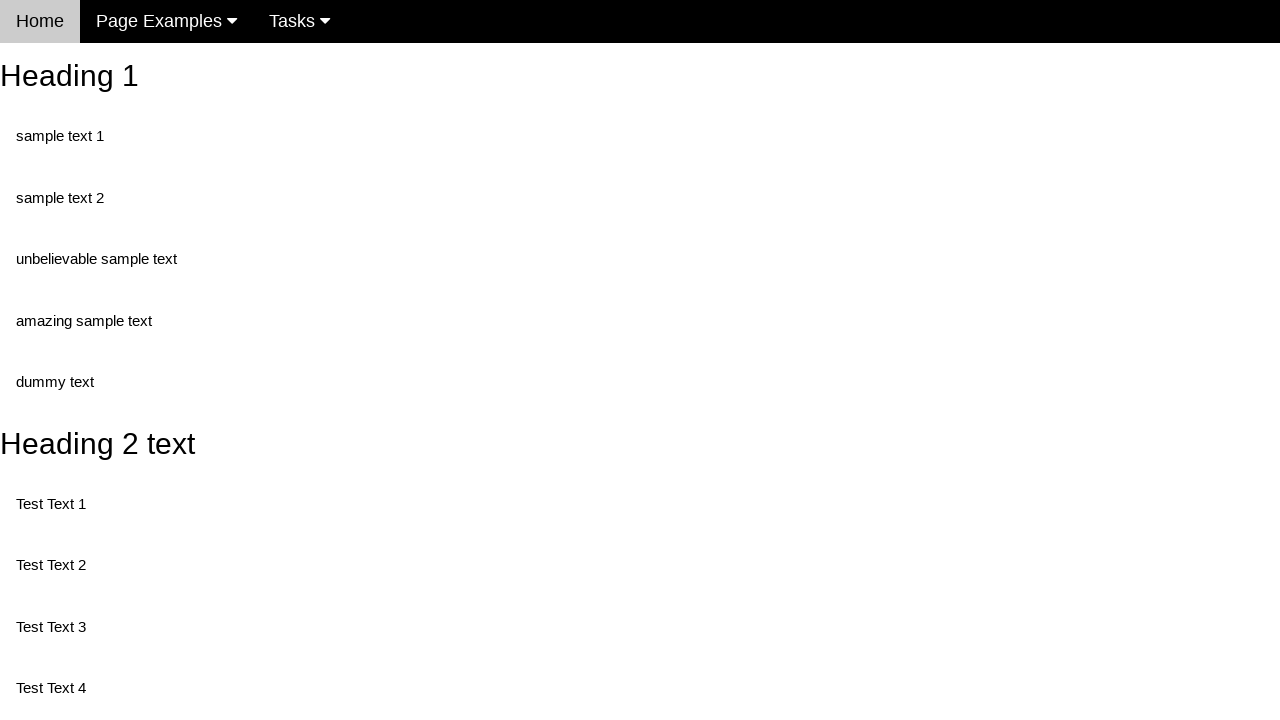

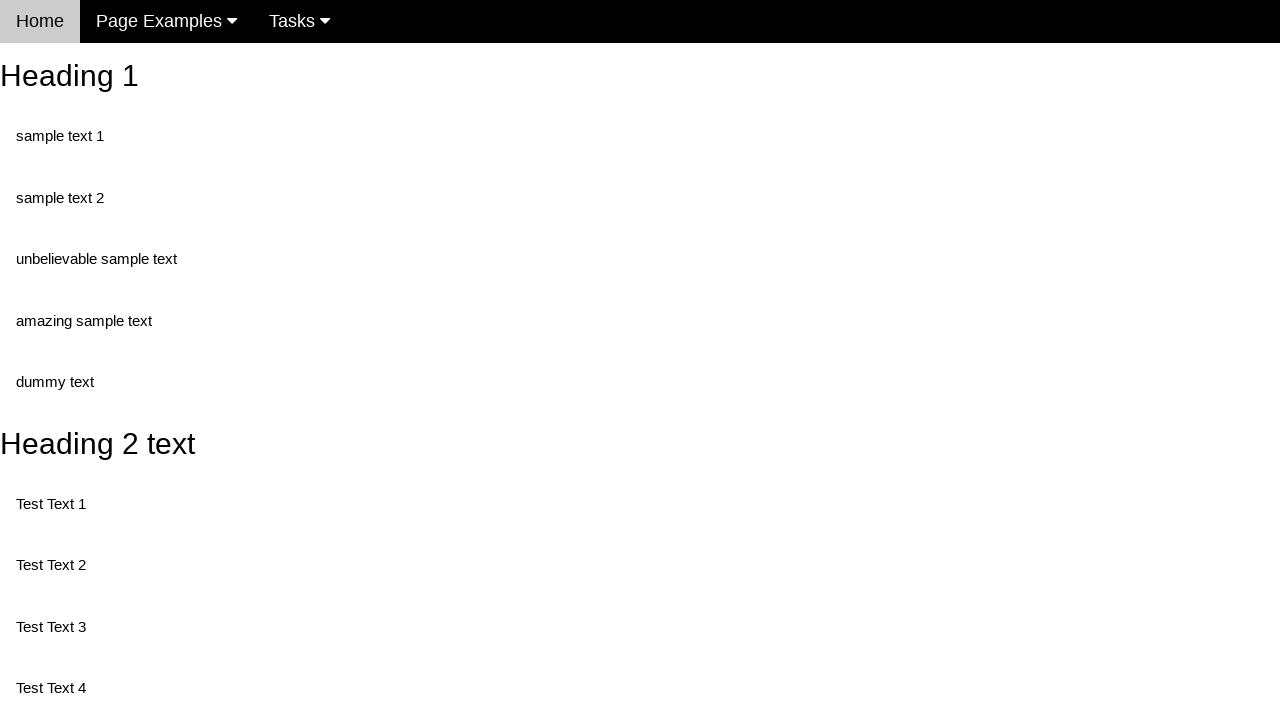